Tests multiple window handling by navigating to the Multiple Windows page, clicking a link that opens a new window, switching between parent and child windows, and verifying the content on each window.

Starting URL: https://the-internet.herokuapp.com/

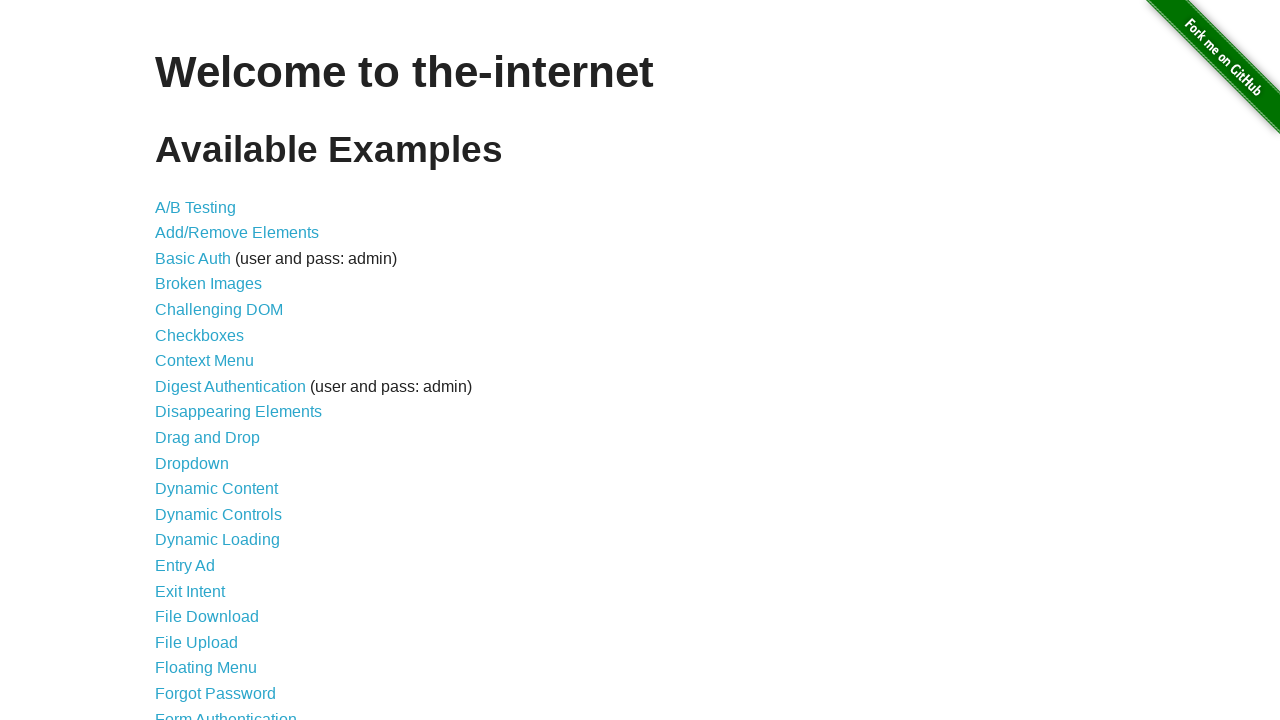

Clicked the 'Multiple Windows' link from the navigation list at (218, 369) on li a:has-text('Multiple Windows')
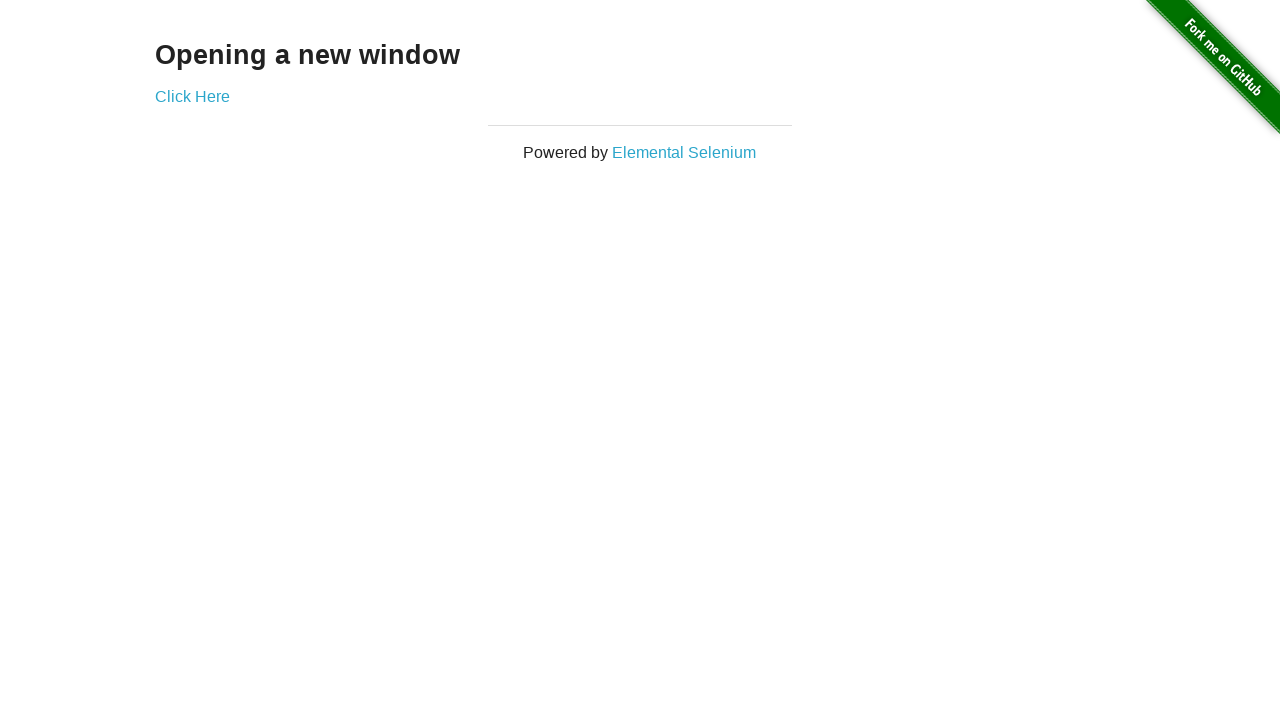

Waited for page heading to load on Multiple Windows page
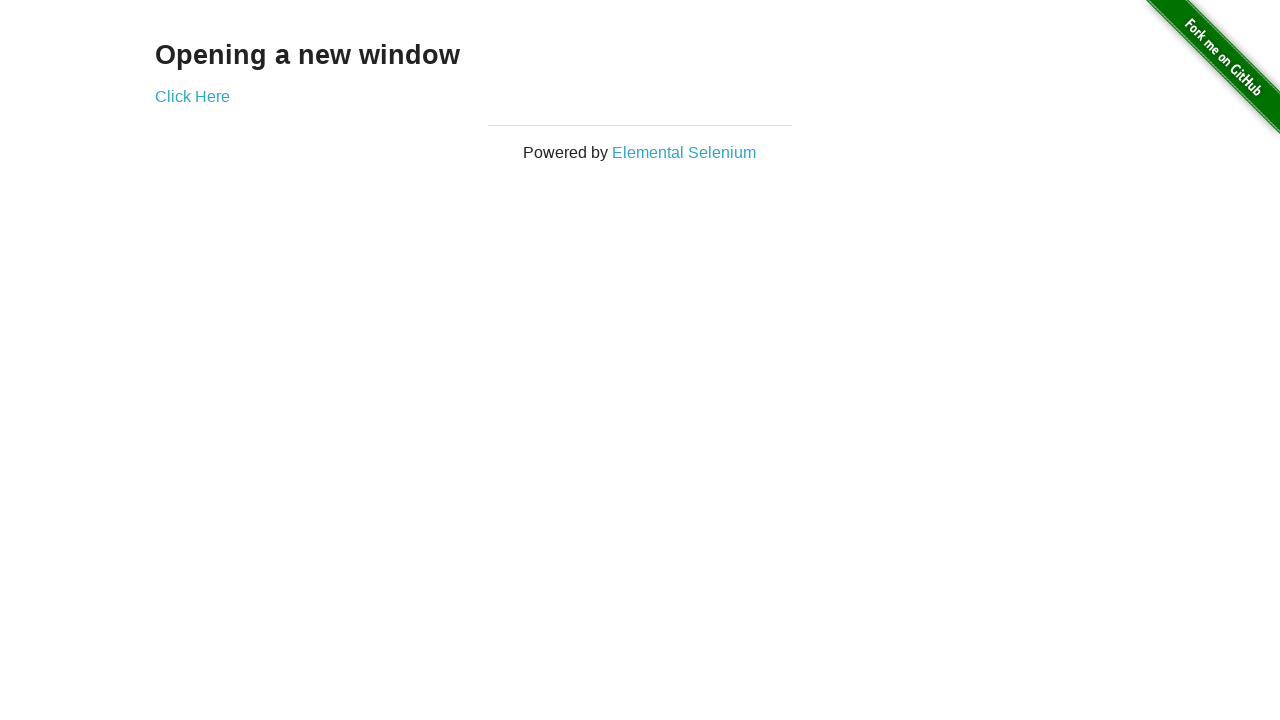

Verified page heading text is 'Opening a new window'
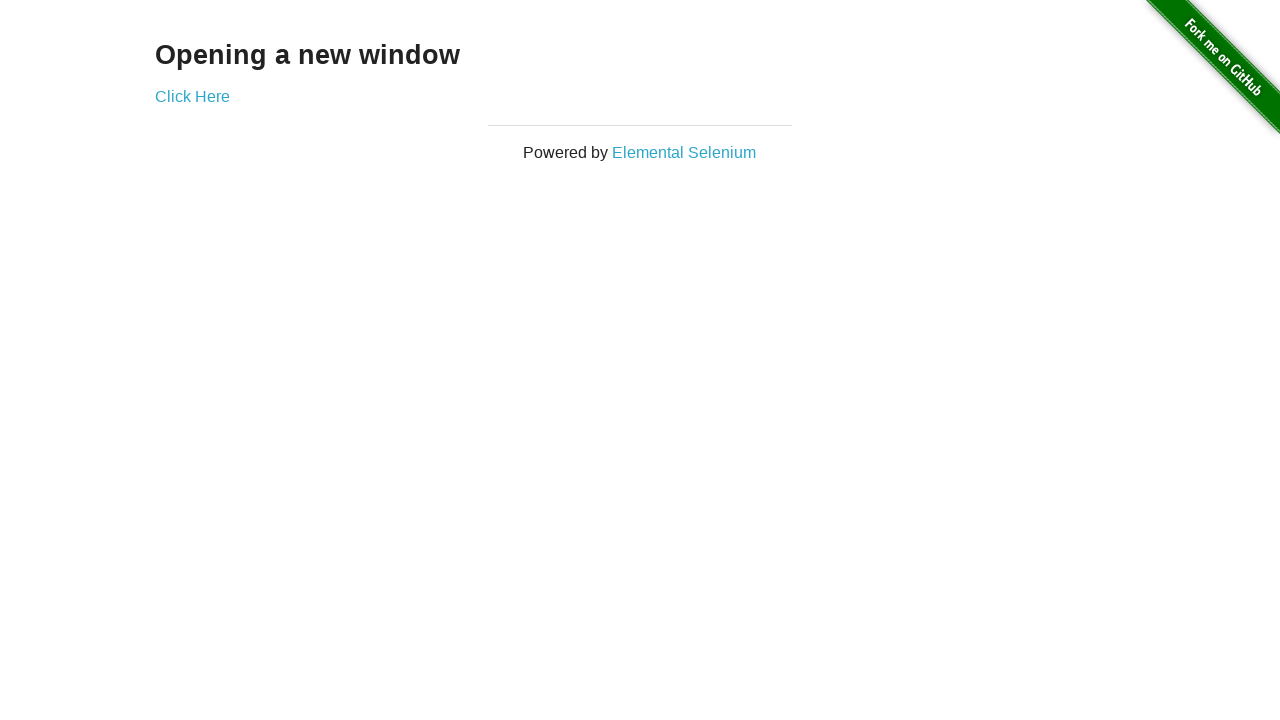

Clicked the link that opens a new window at (192, 96) on div.example a[target='_blank']
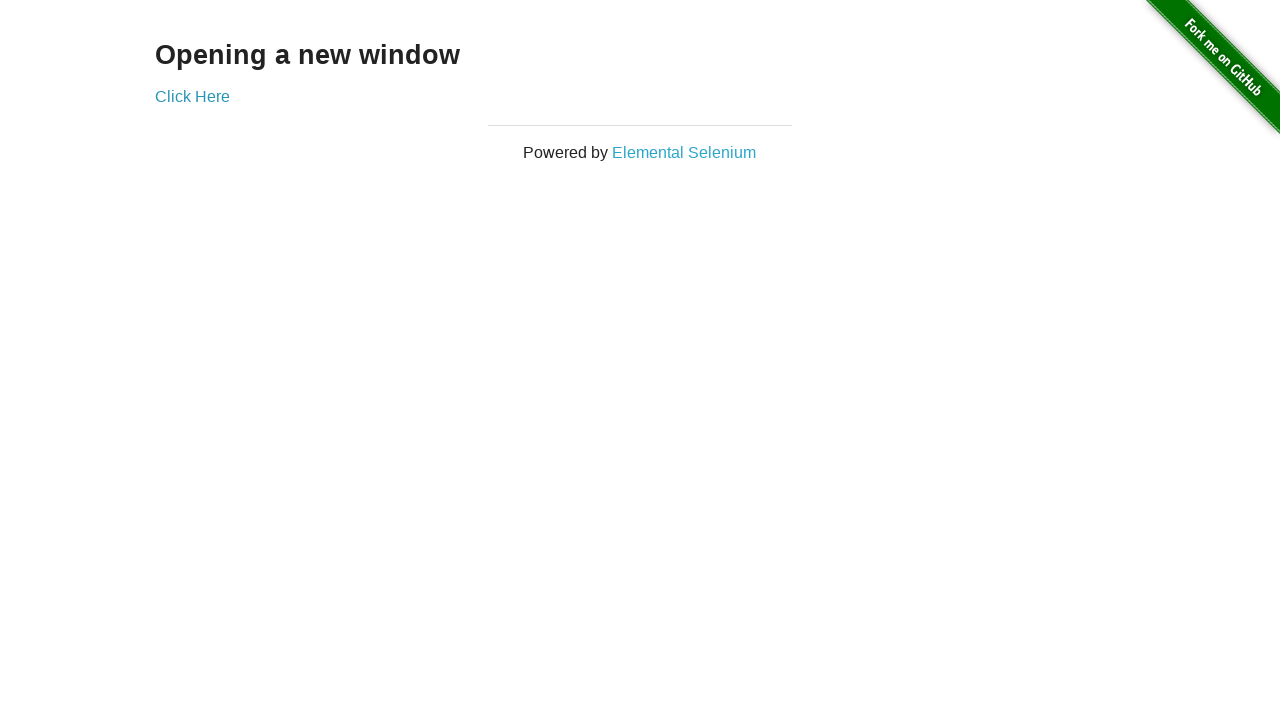

Captured the new child window/page object
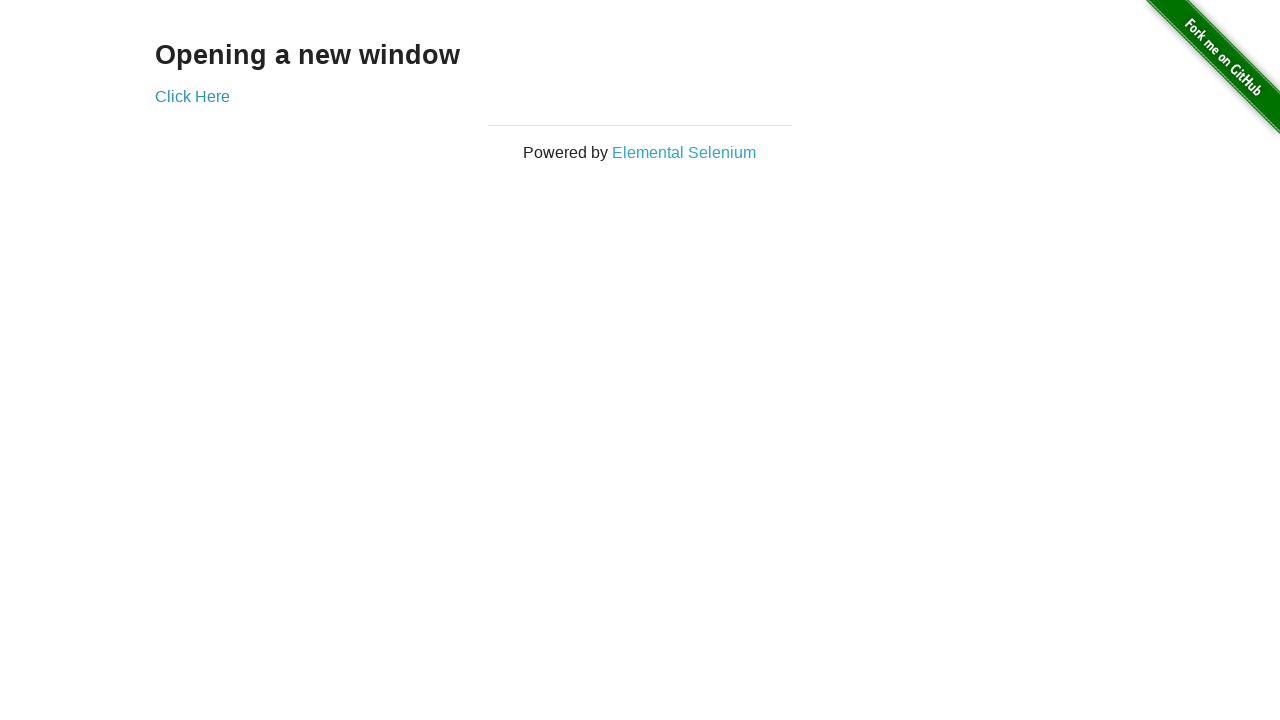

Waited for child window to fully load
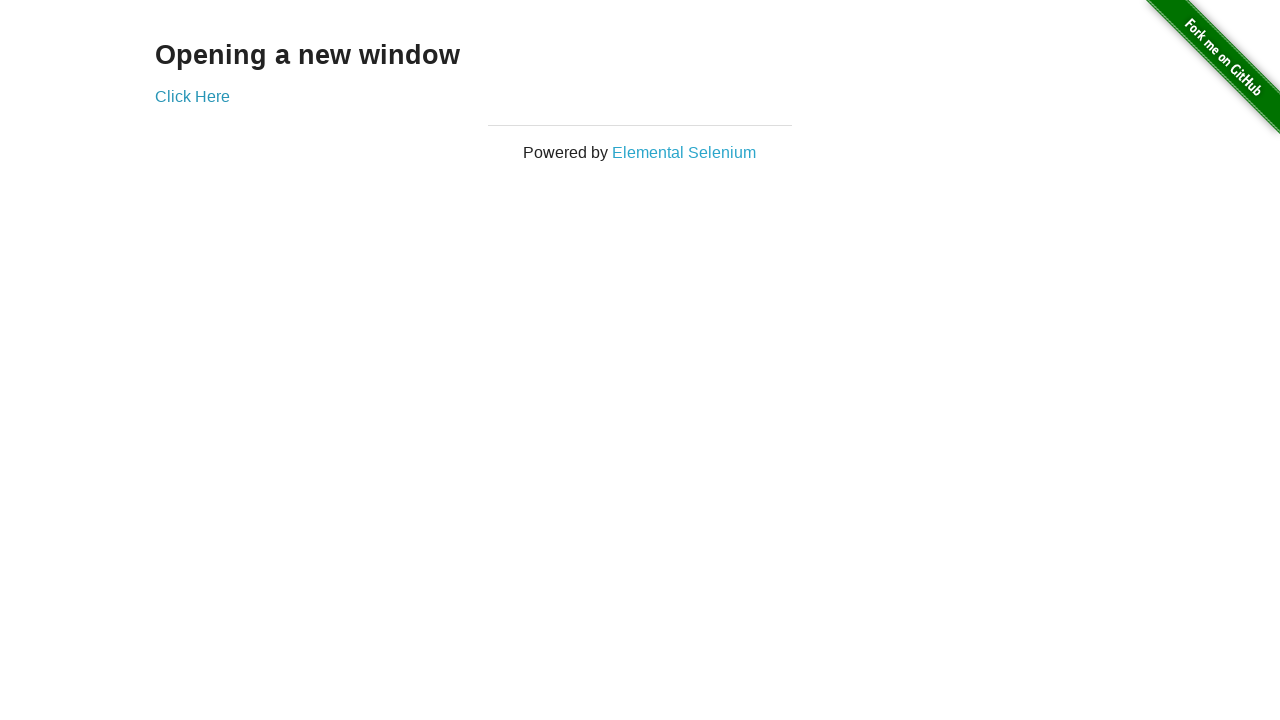

Retrieved heading text from child window
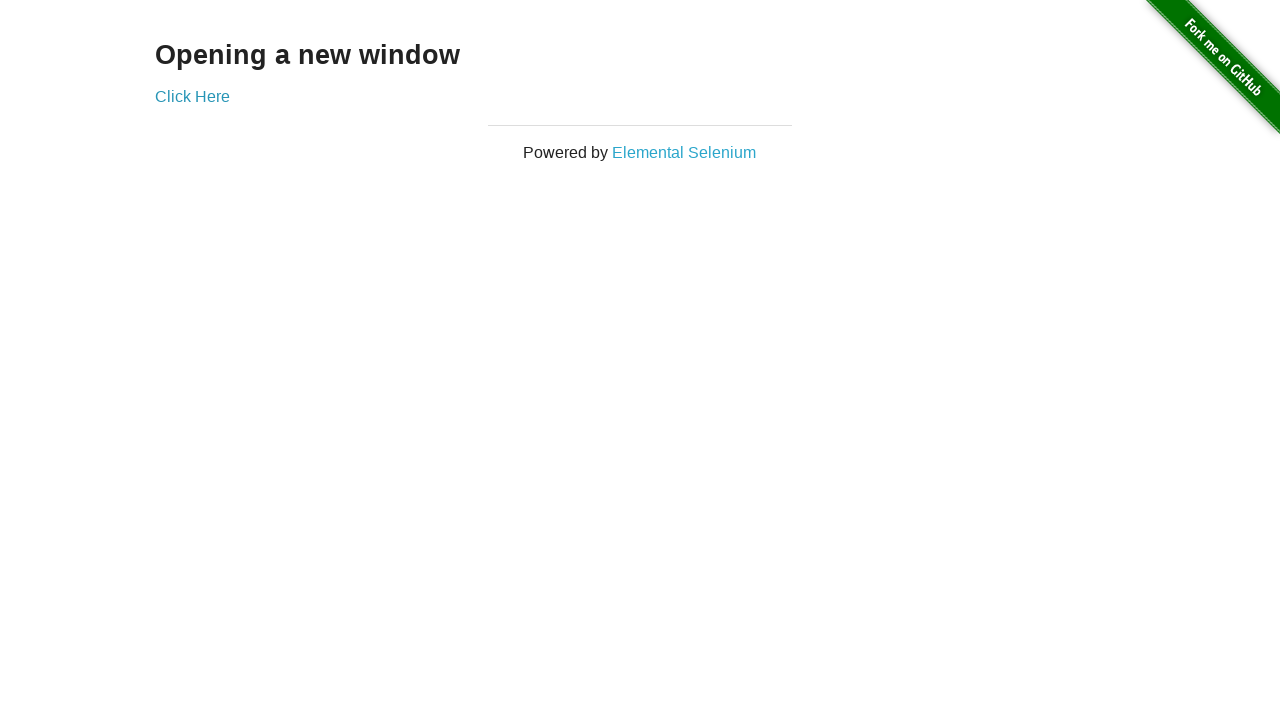

Verified child window heading text is 'New Window'
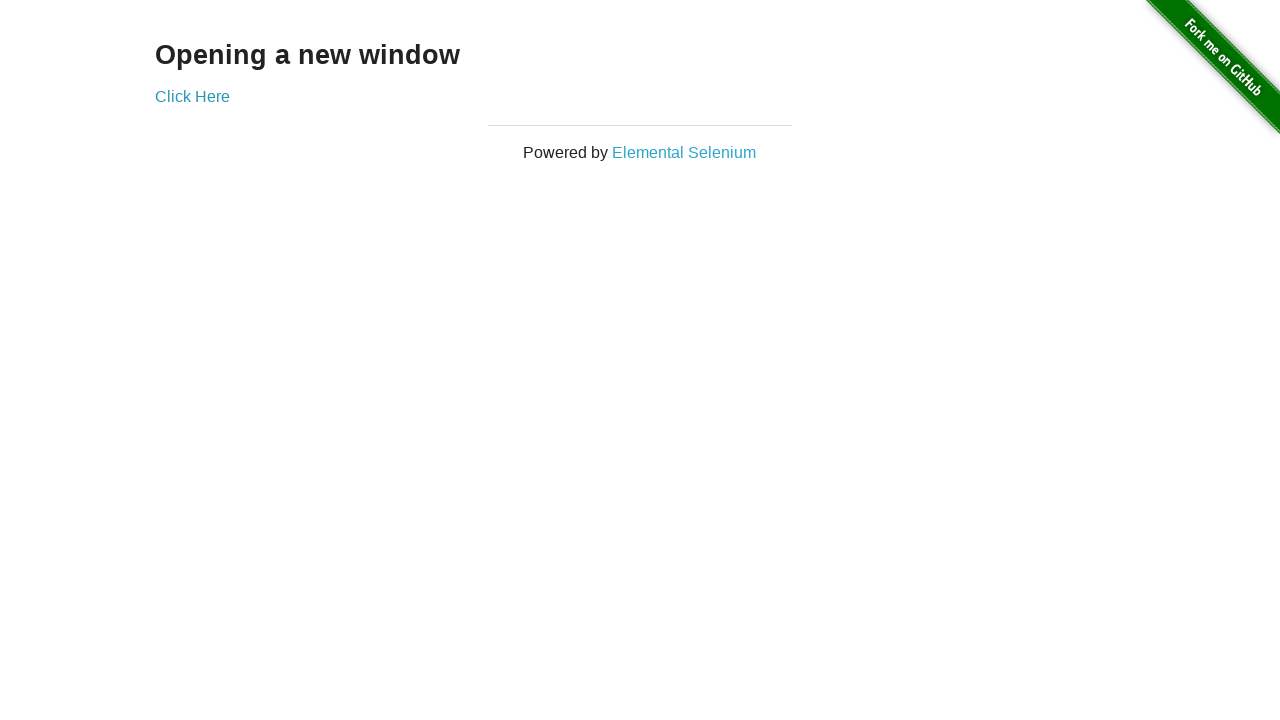

Brought parent window to focus
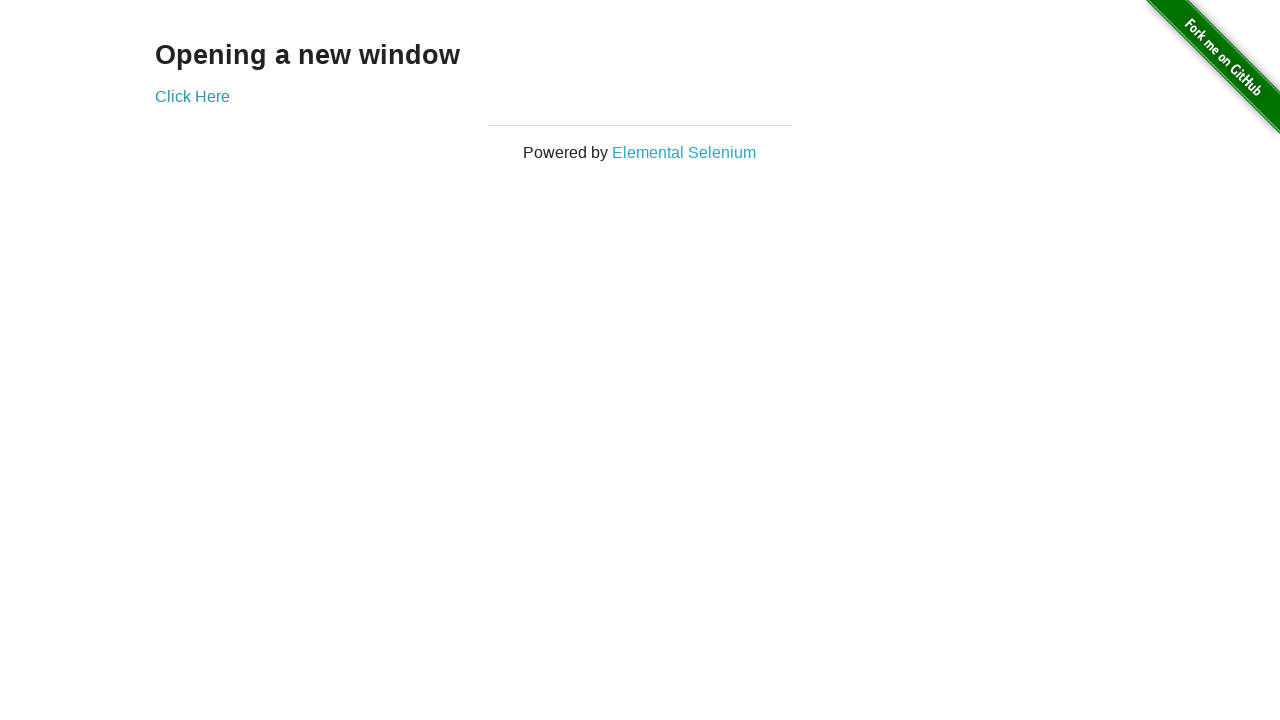

Retrieved heading text from parent window
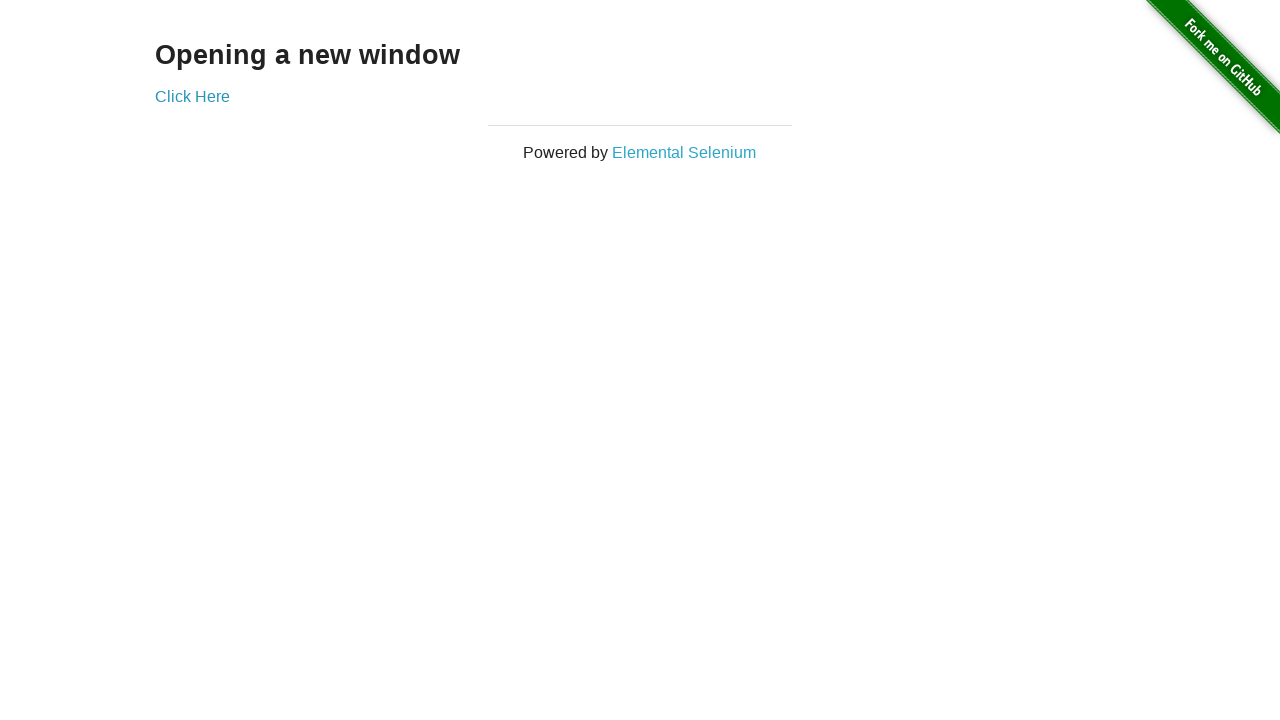

Verified parent window heading text is 'Opening a new window'
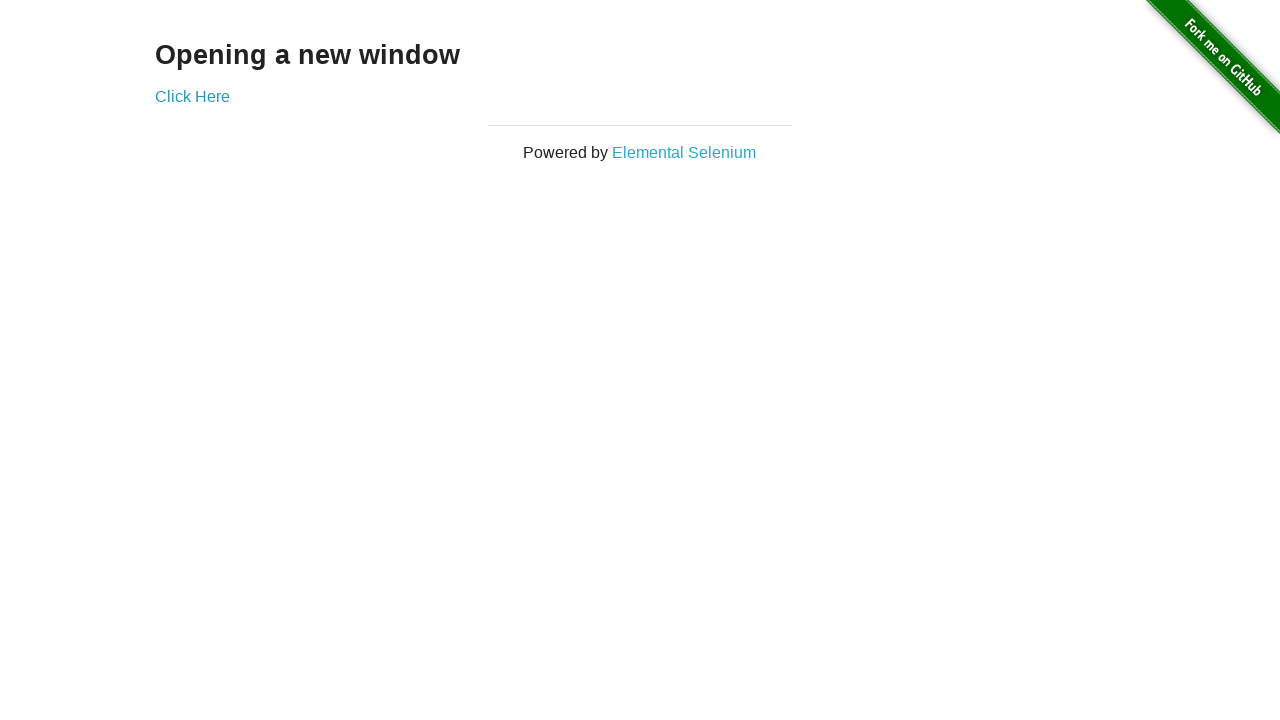

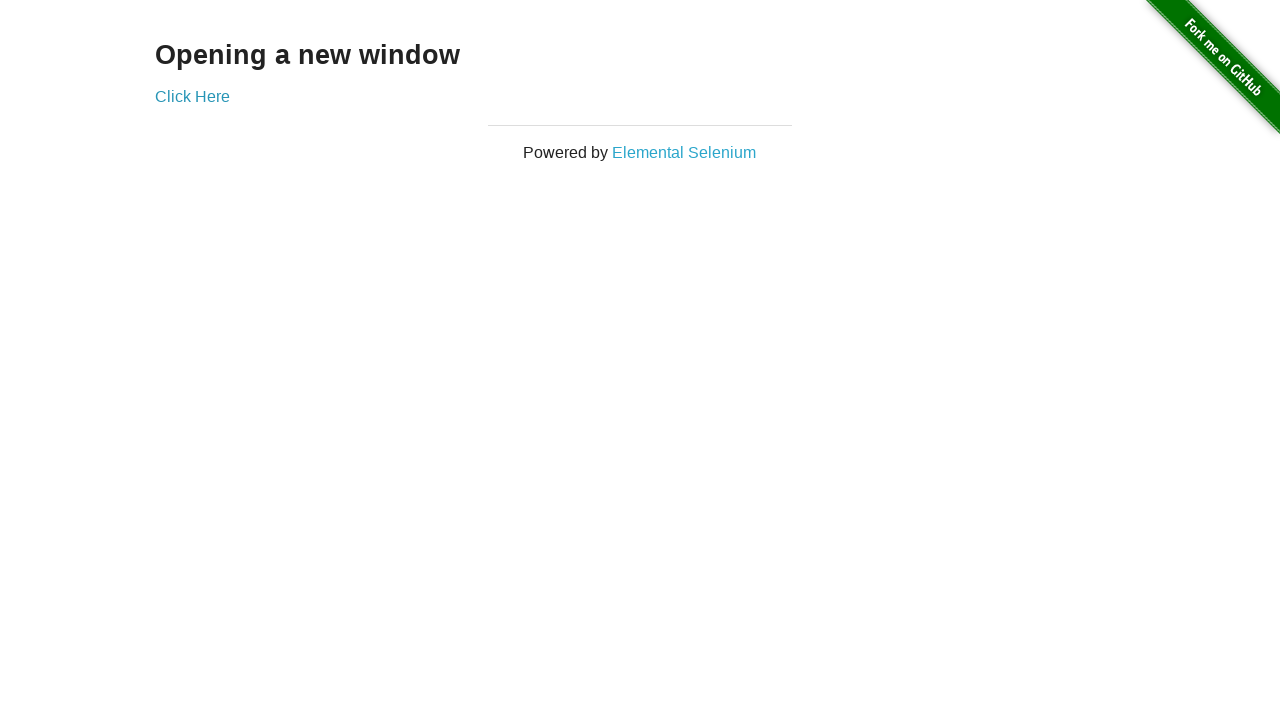